Tests a calculator application by entering two numbers (1 and 2) into input fields and pressing the calculate button to perform addition.

Starting URL: http://juliemr.github.io/protractor-demo/

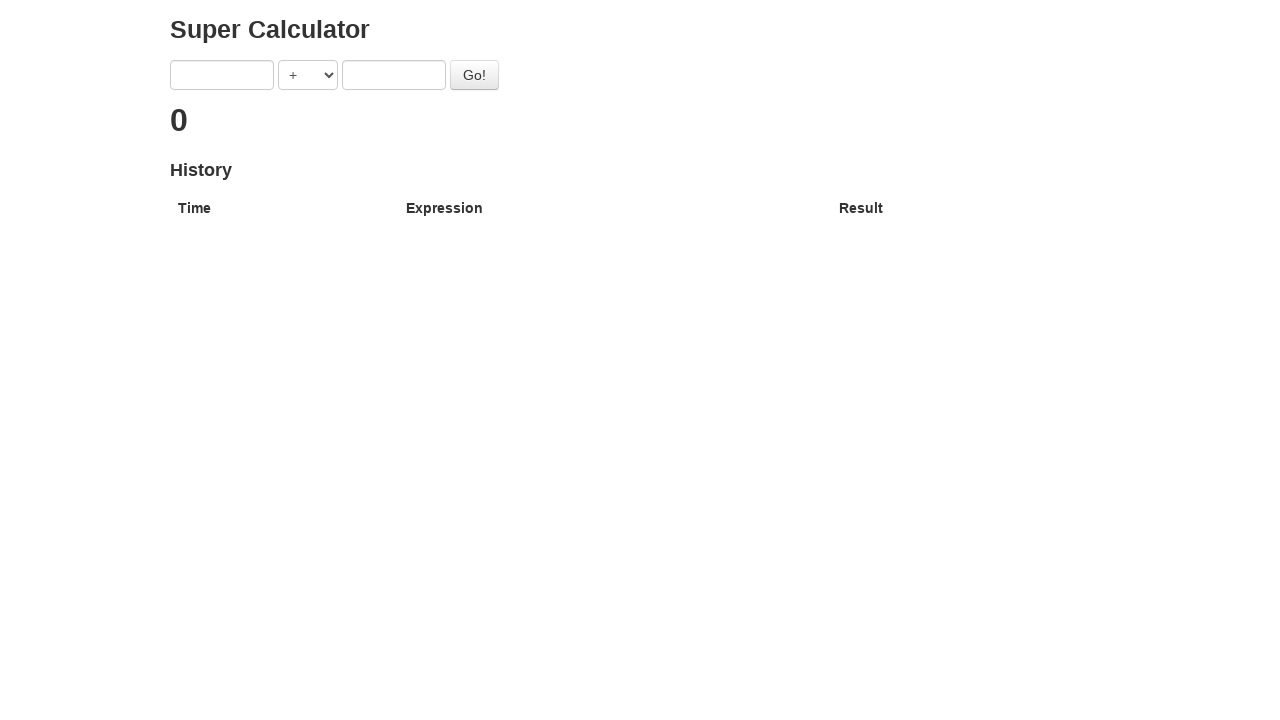

Navigated to calculator application
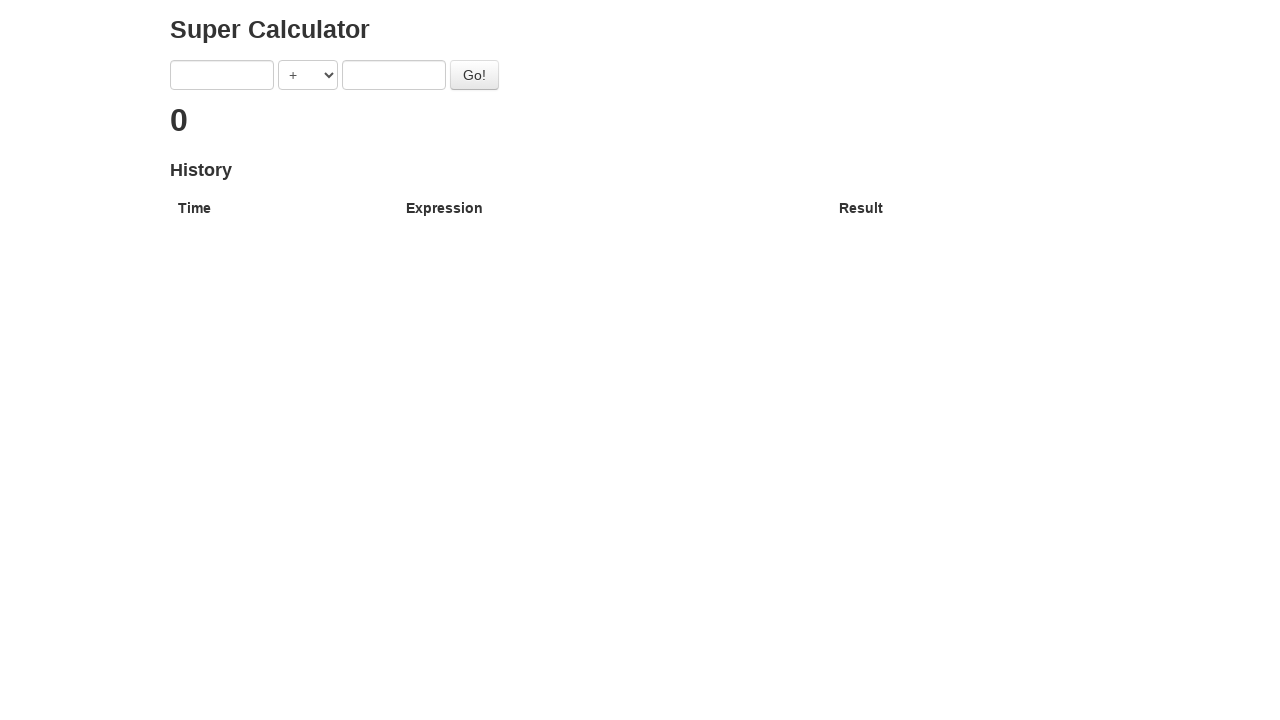

First input field loaded
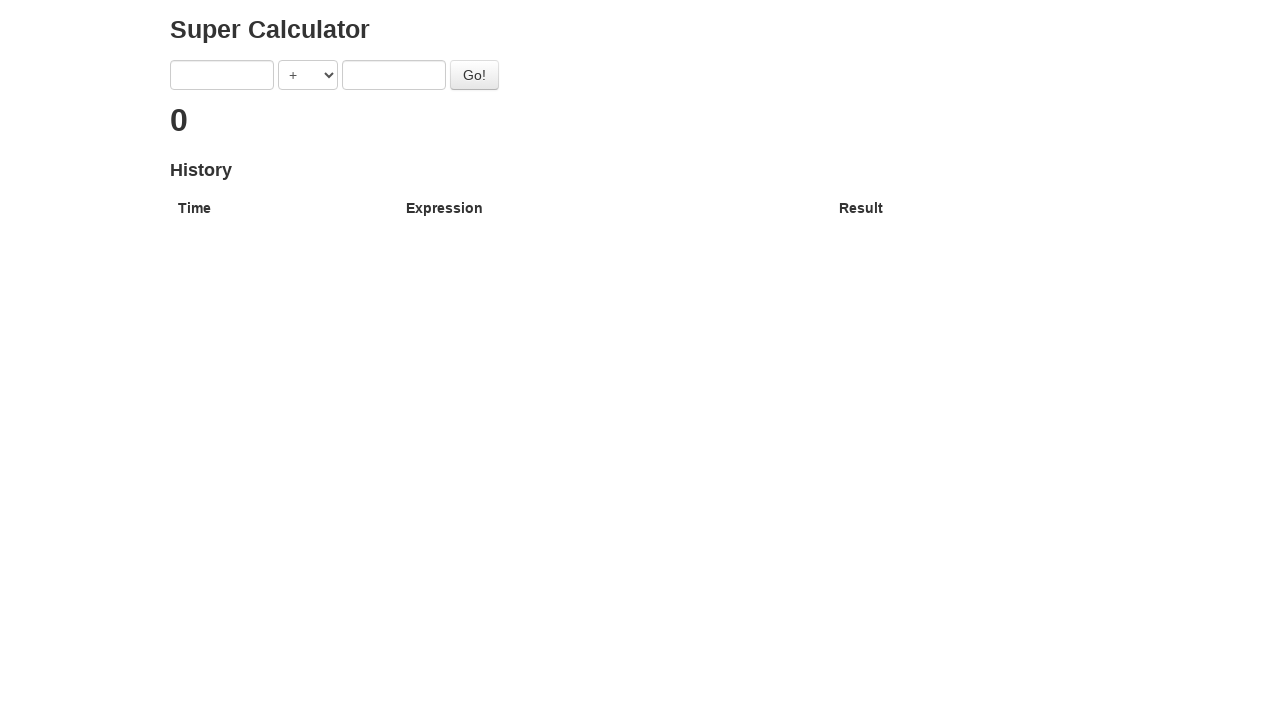

Entered '1' in first input field on [ng-model='first']
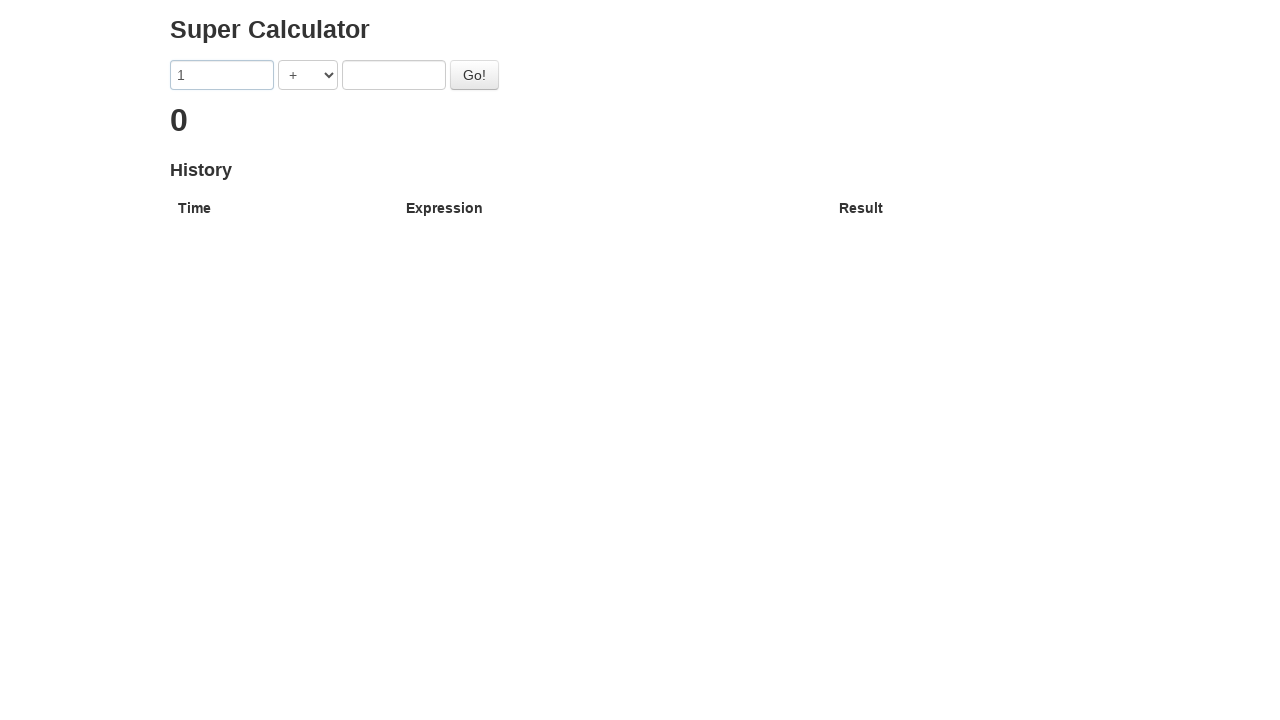

Entered '2' in second input field on [ng-model='second']
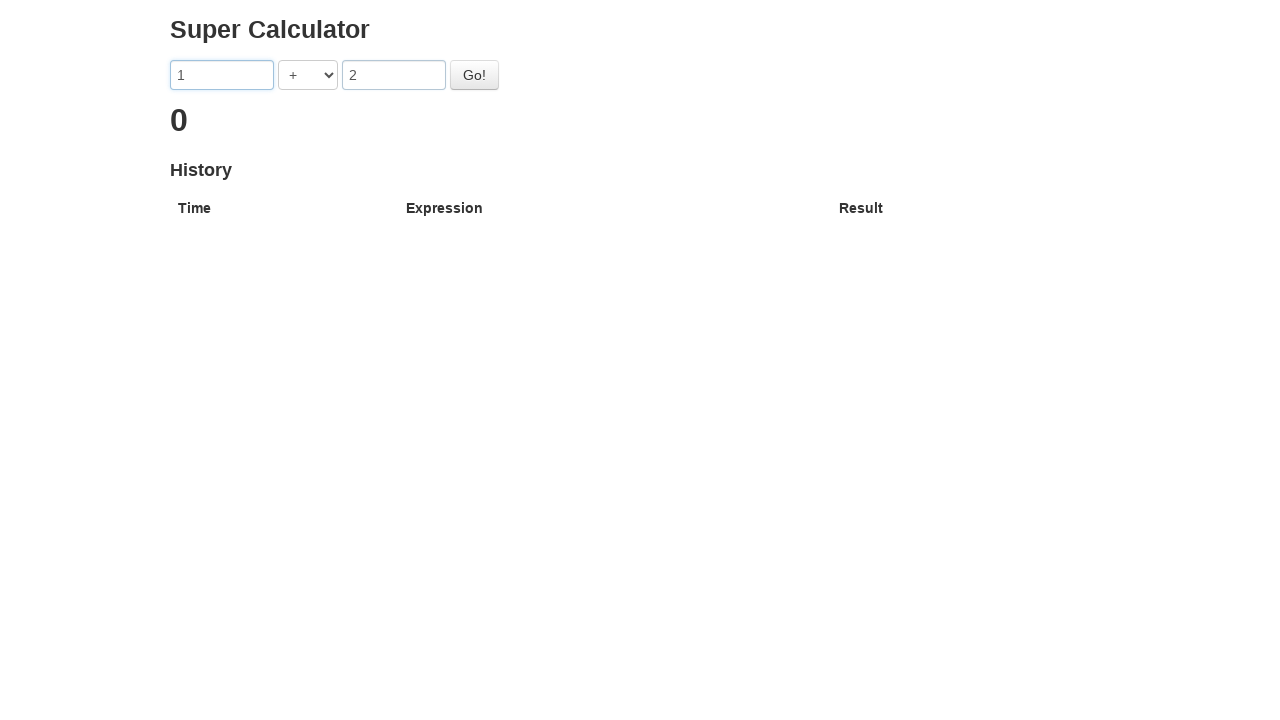

Clicked calculate button to perform addition at (474, 75) on #gobutton
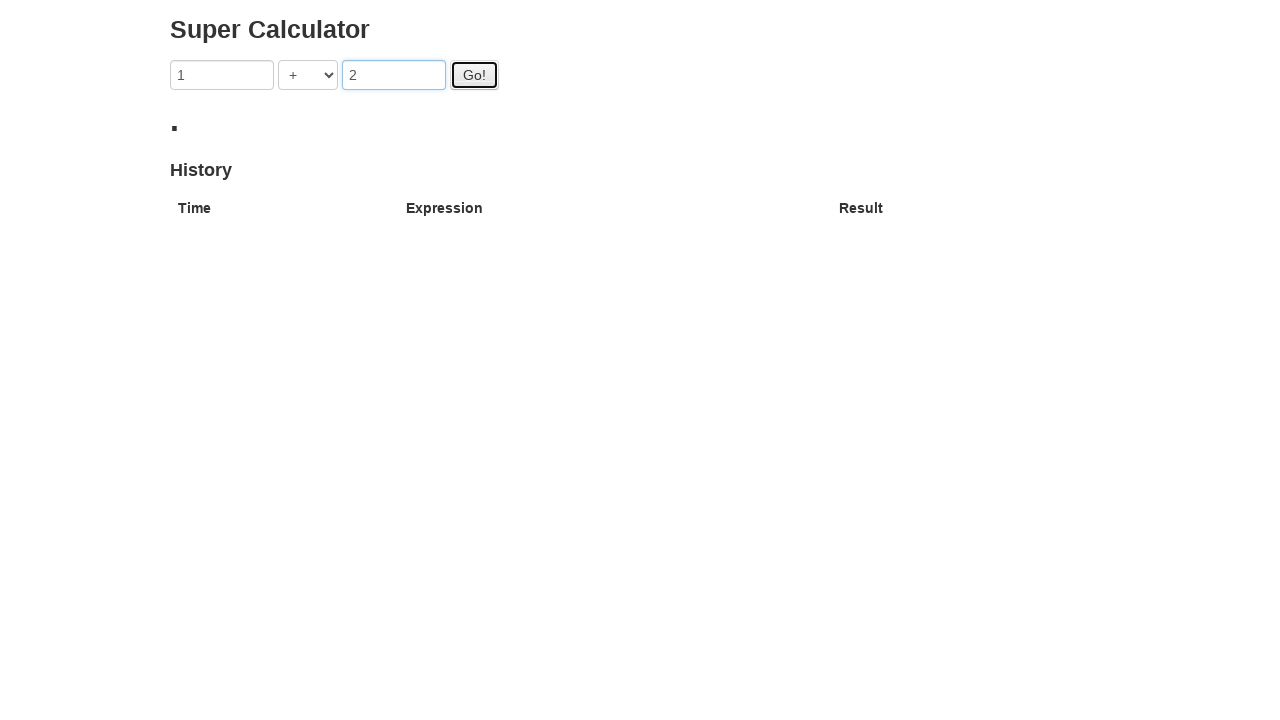

Calculation result appeared on page
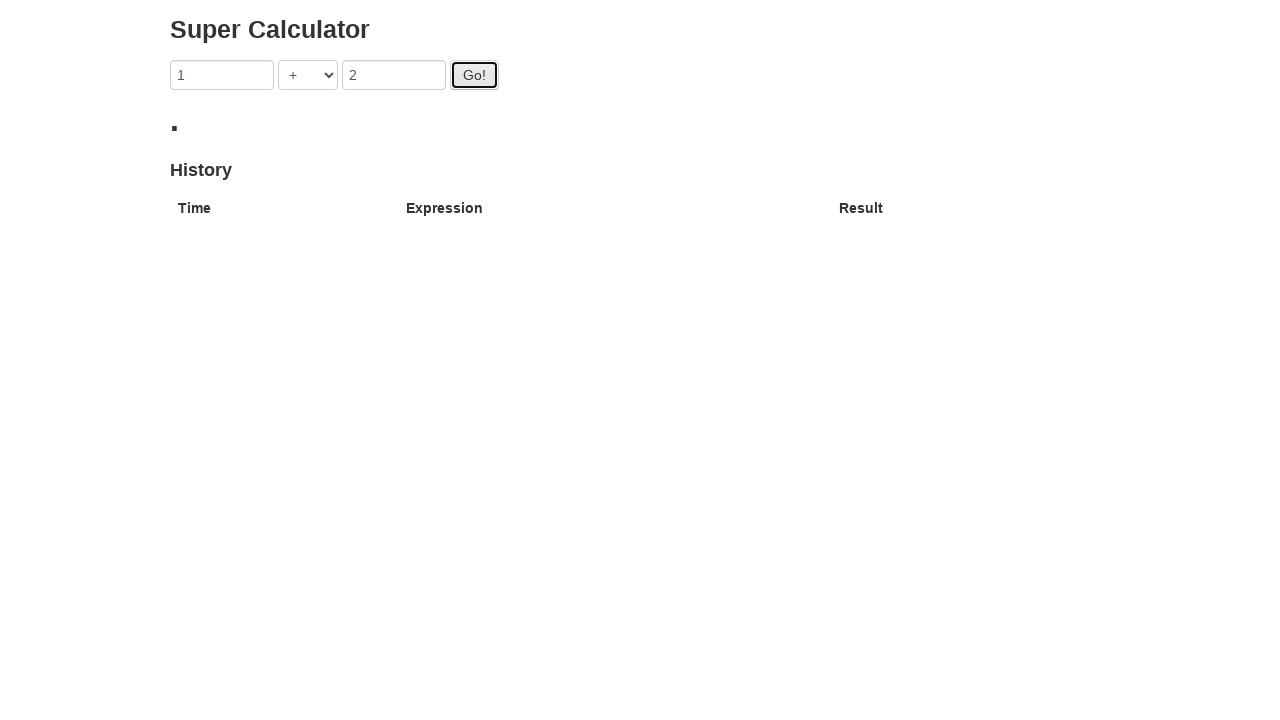

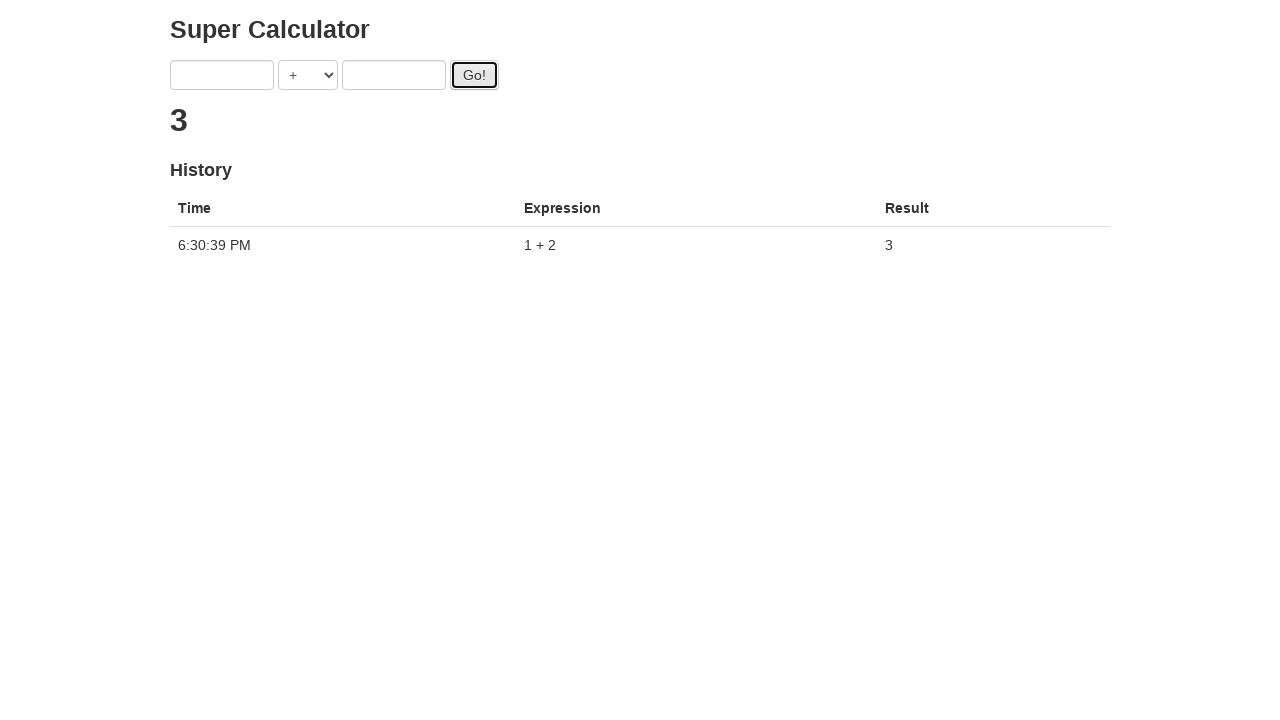